Verifies that the first stylable button on the homepage is enabled

Starting URL: https://www.leanware.co/

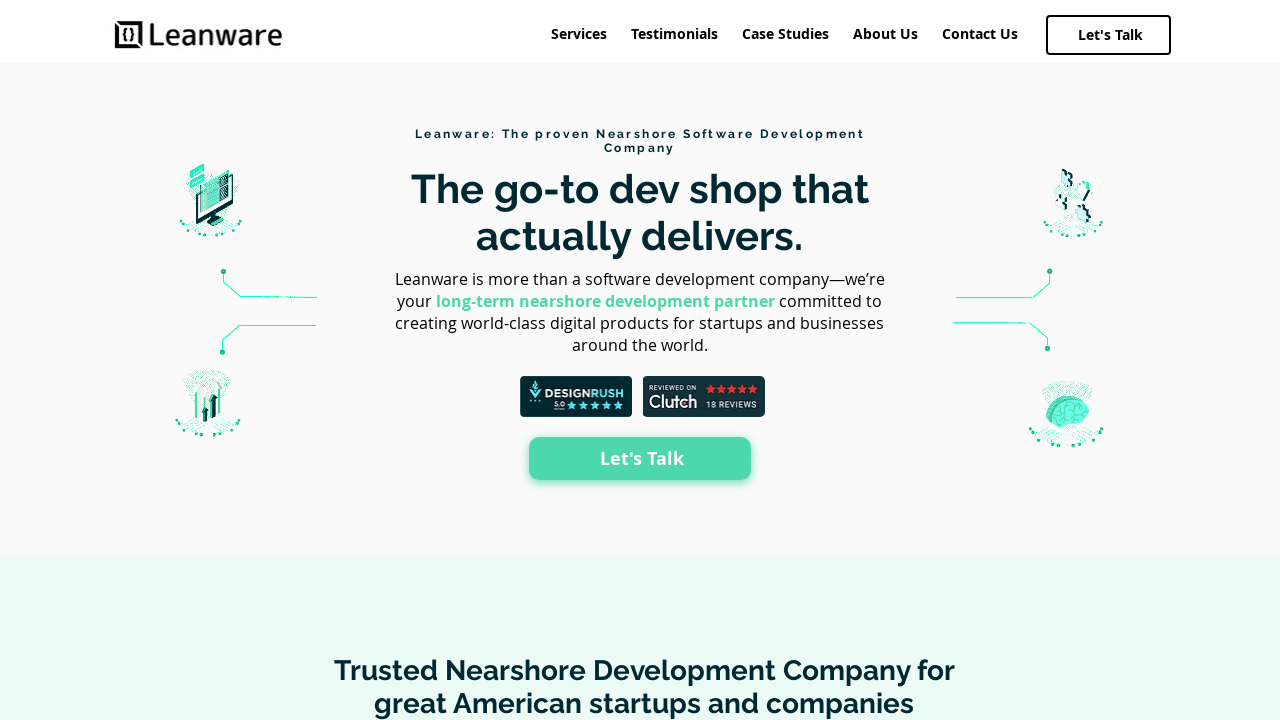

Located the first stylable button on the homepage
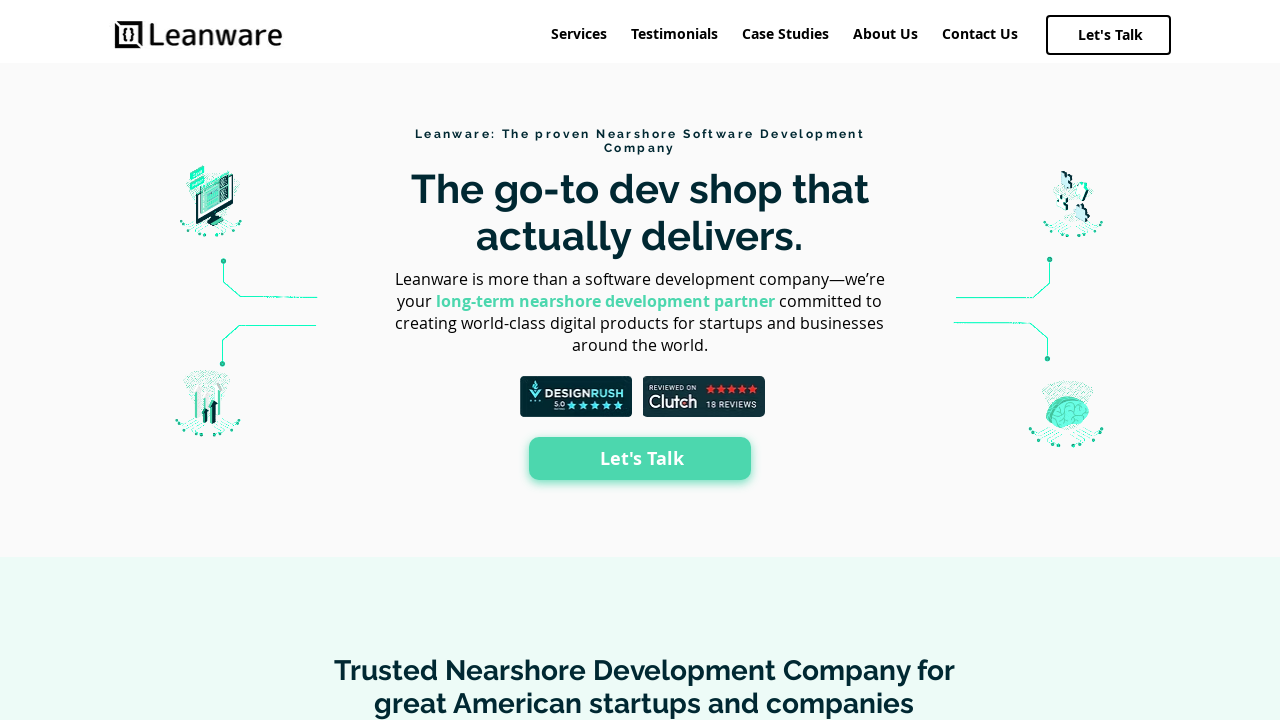

Verified that the first stylable button is enabled
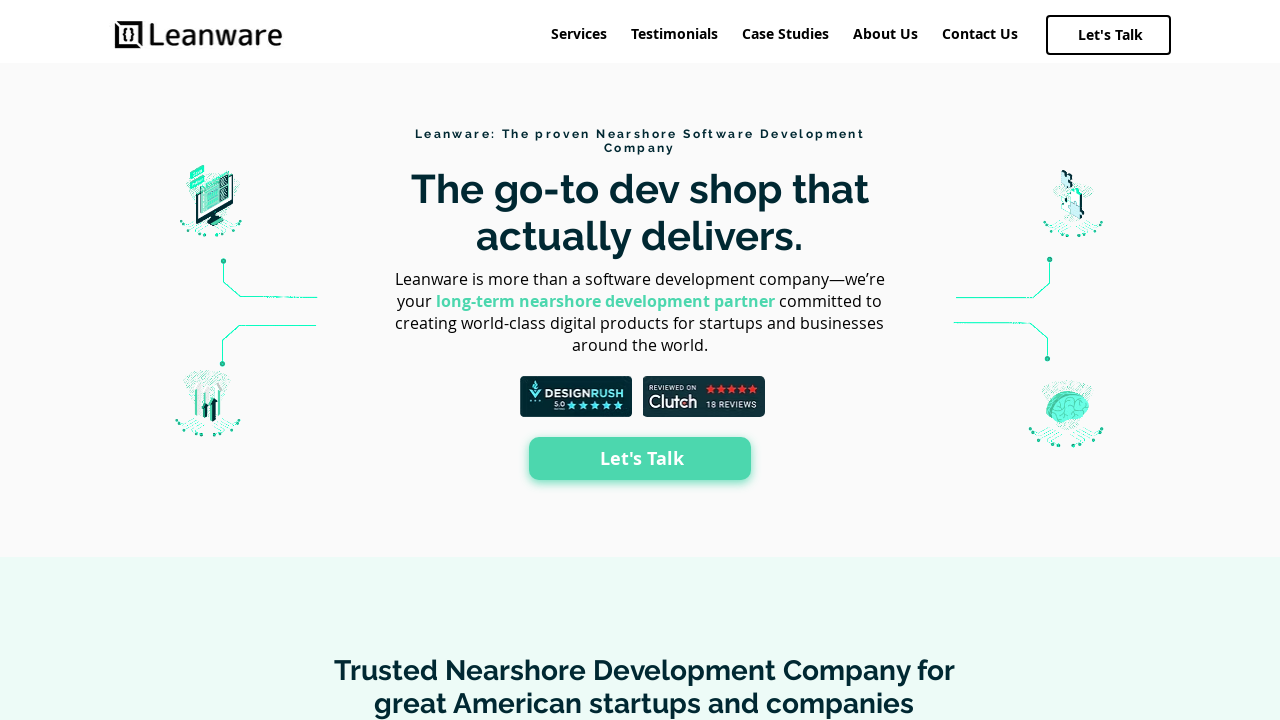

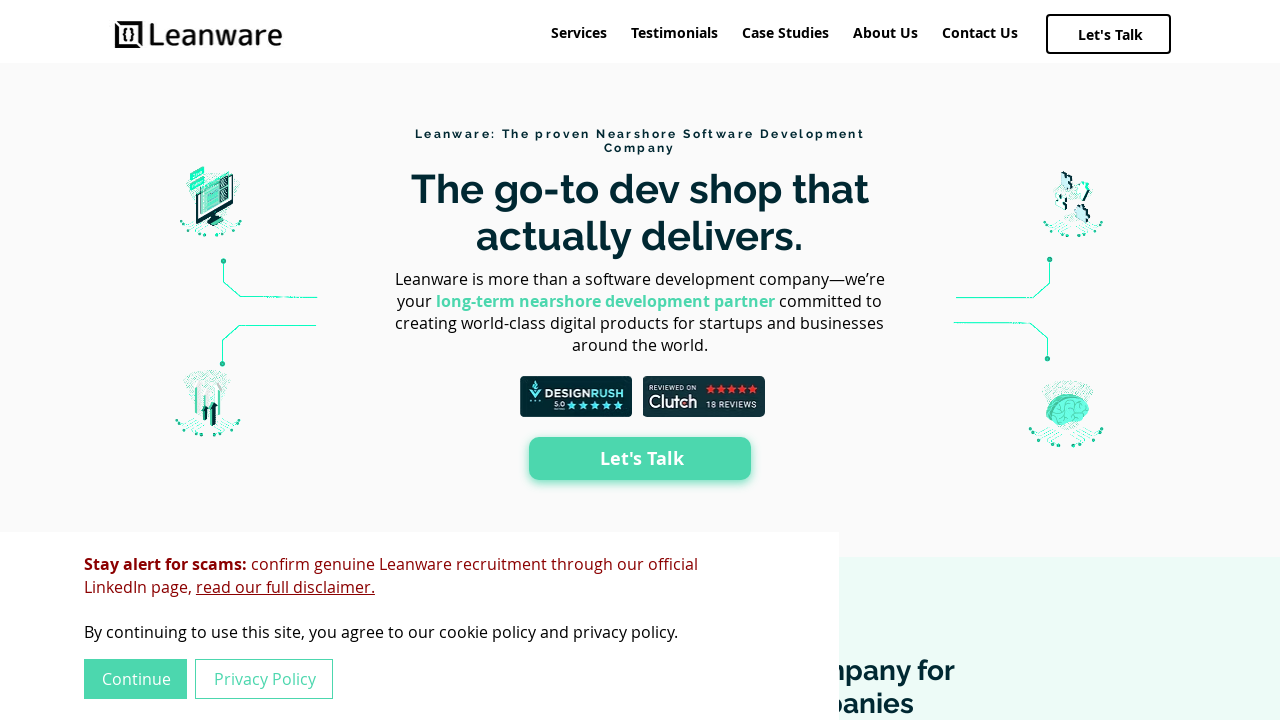